Navigates to VietnamPlus news website, clicks on a random article from the mega story section, and verifies the article page loads with a headline.

Starting URL: https://www.vietnamplus.vn/

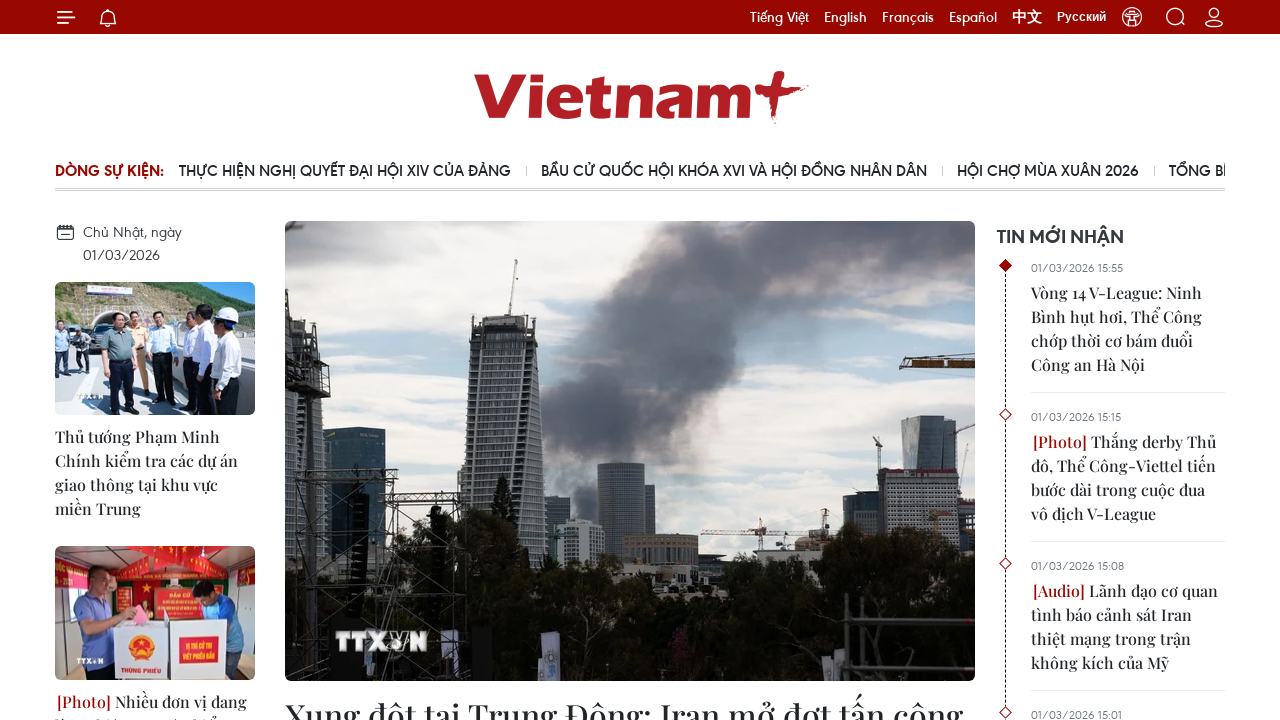

Waited for VietnamPlus page to load (domcontentloaded)
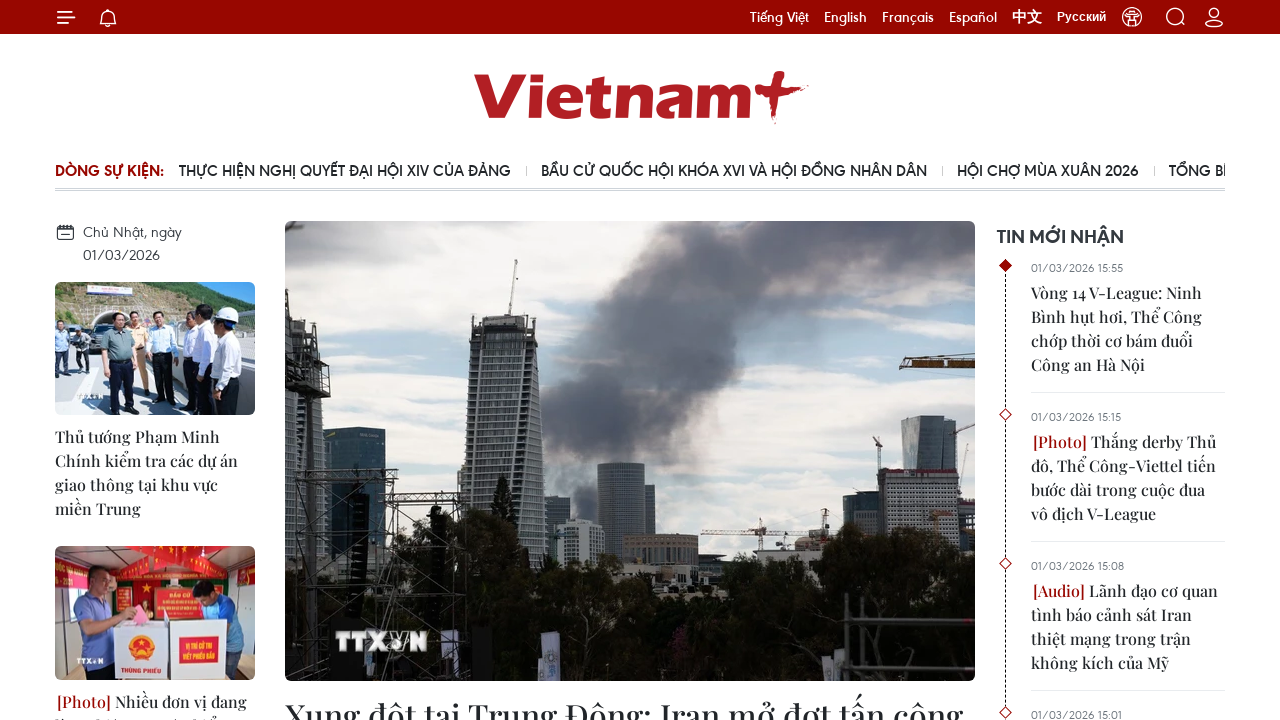

Generated random article index: 1
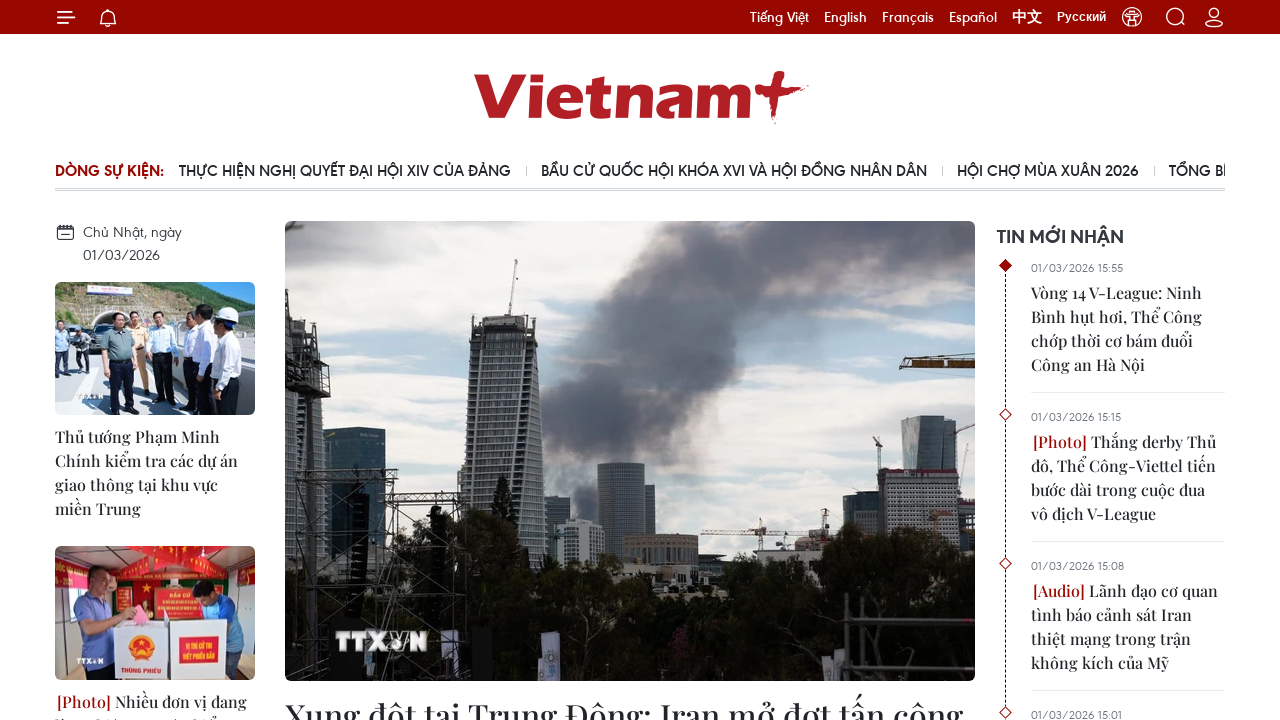

Built XPath selector for article at index 1
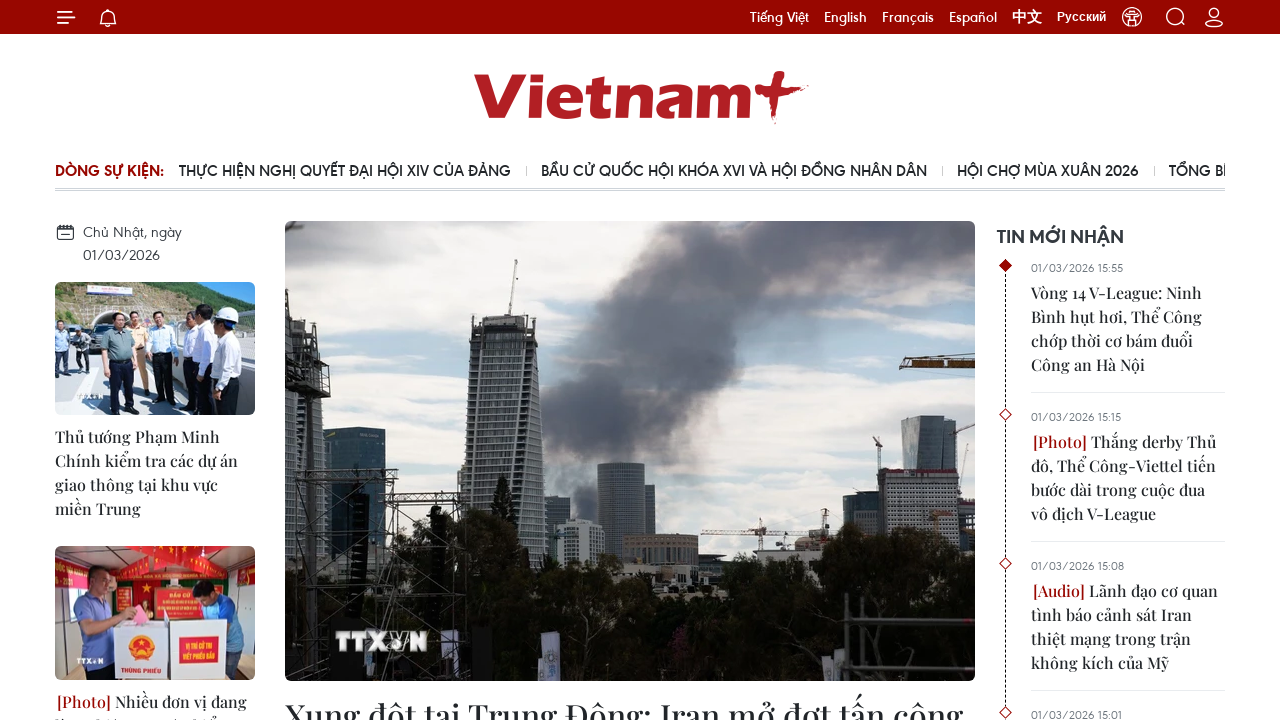

Clicked on random article from mega story section (index 1) at (155, 349) on (//article//figure//a)[1]
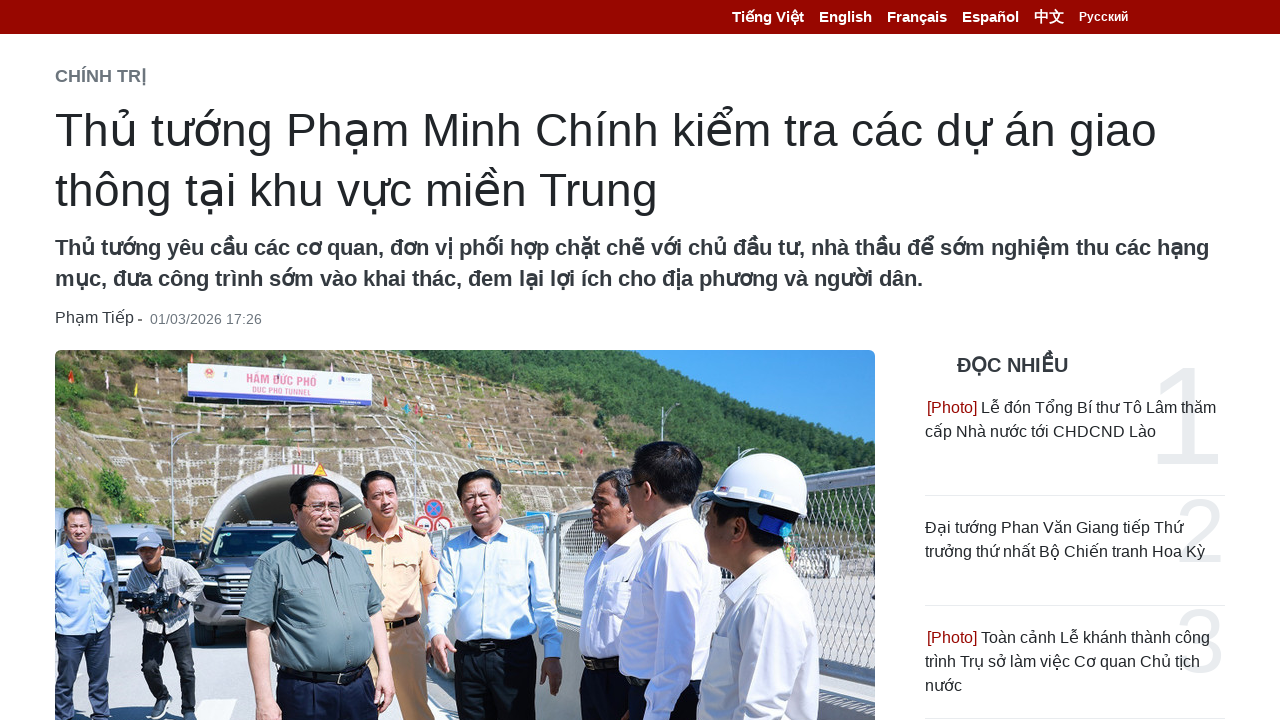

Waited for article page to load (domcontentloaded)
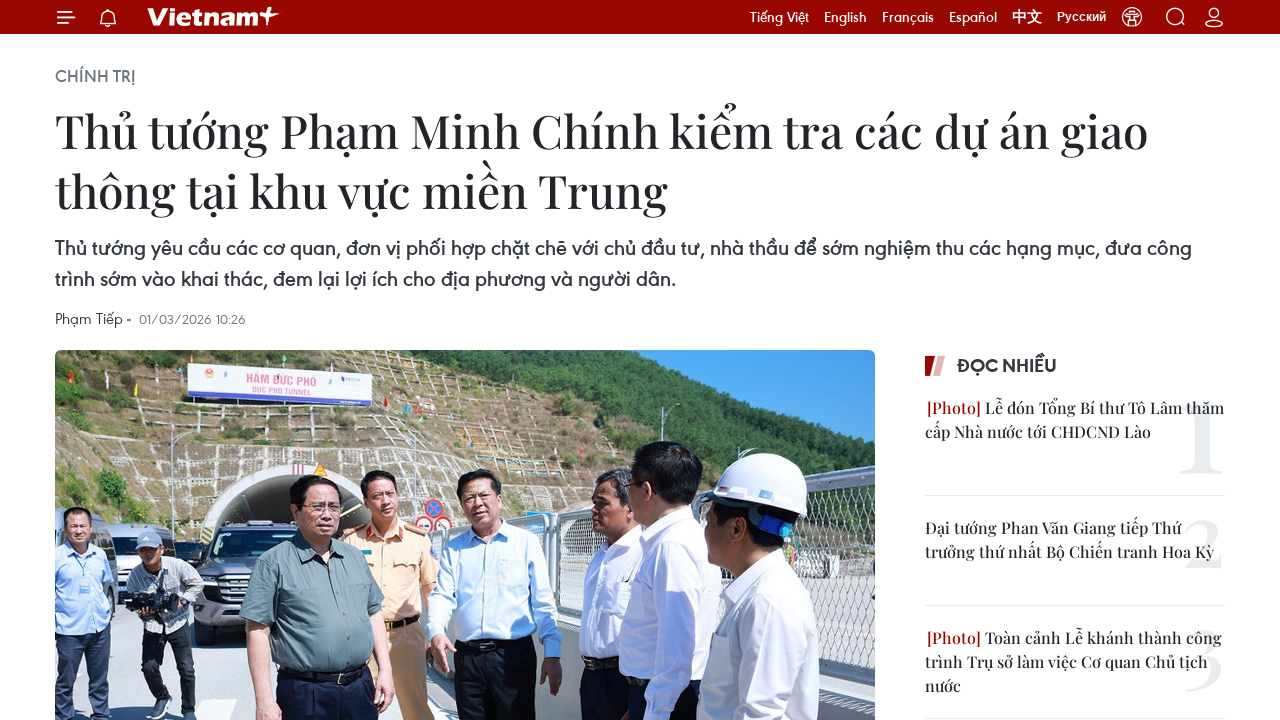

Verified article headline (h1) is present on page
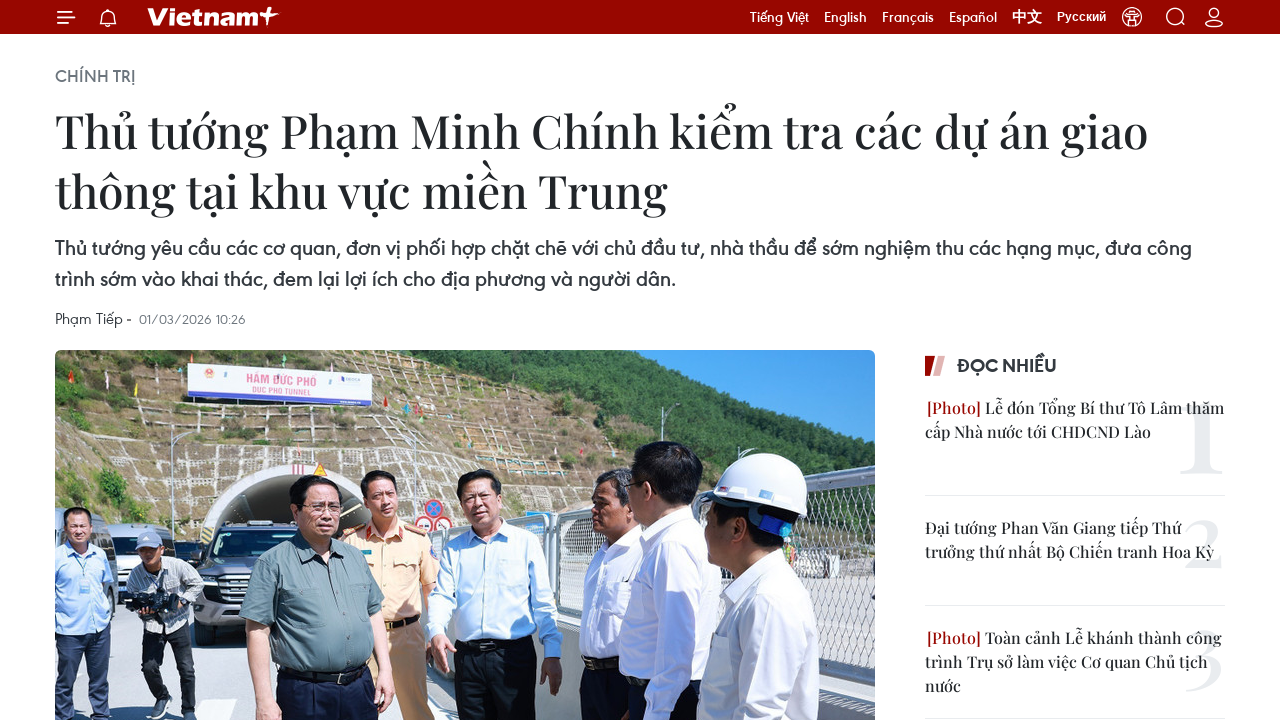

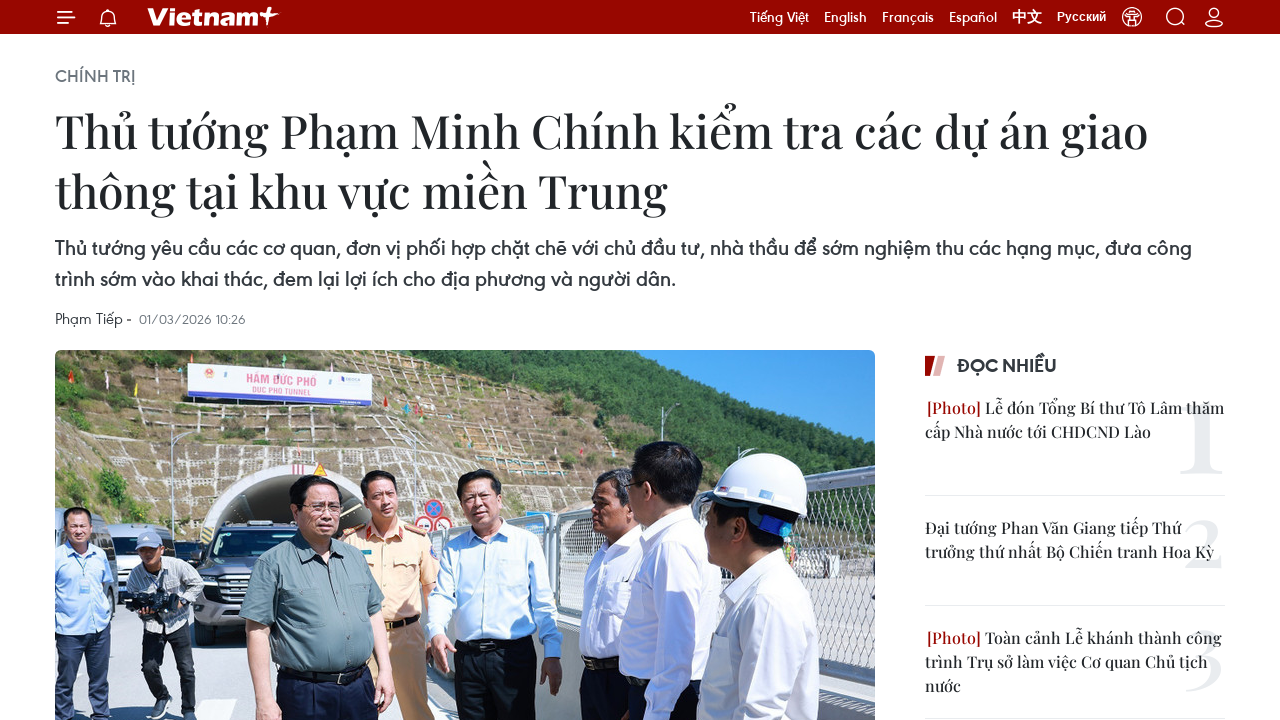